Tests the jQuery UI resizable widget by switching to an iframe and performing a drag action to resize an element by 150 pixels horizontally and 100 pixels vertically.

Starting URL: https://jqueryui.com/resizable/

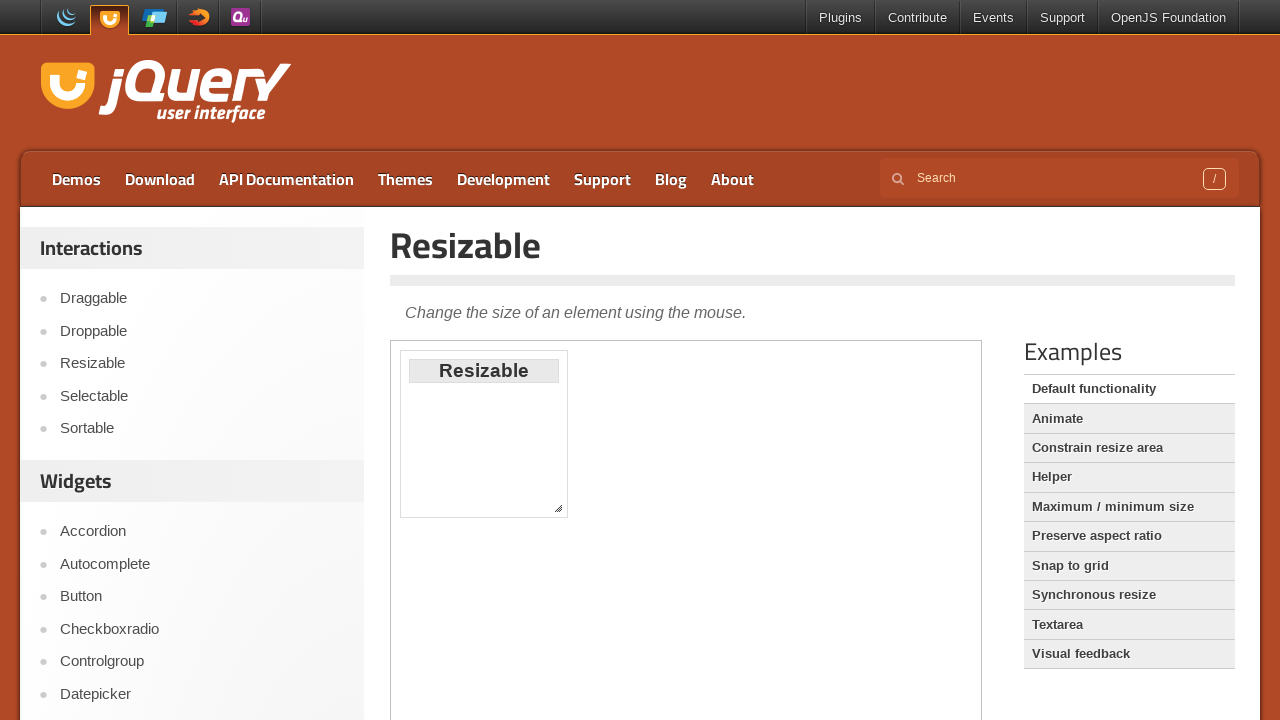

Located the demo iframe
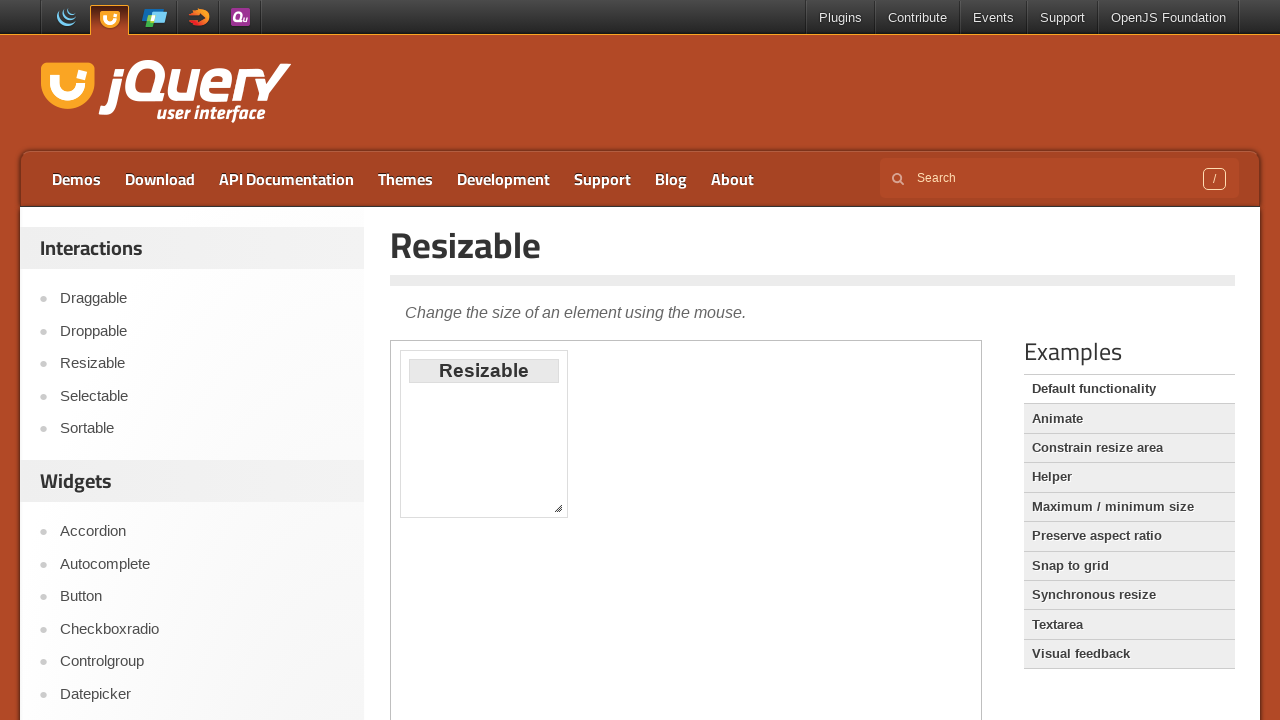

Located the resizable element within the iframe
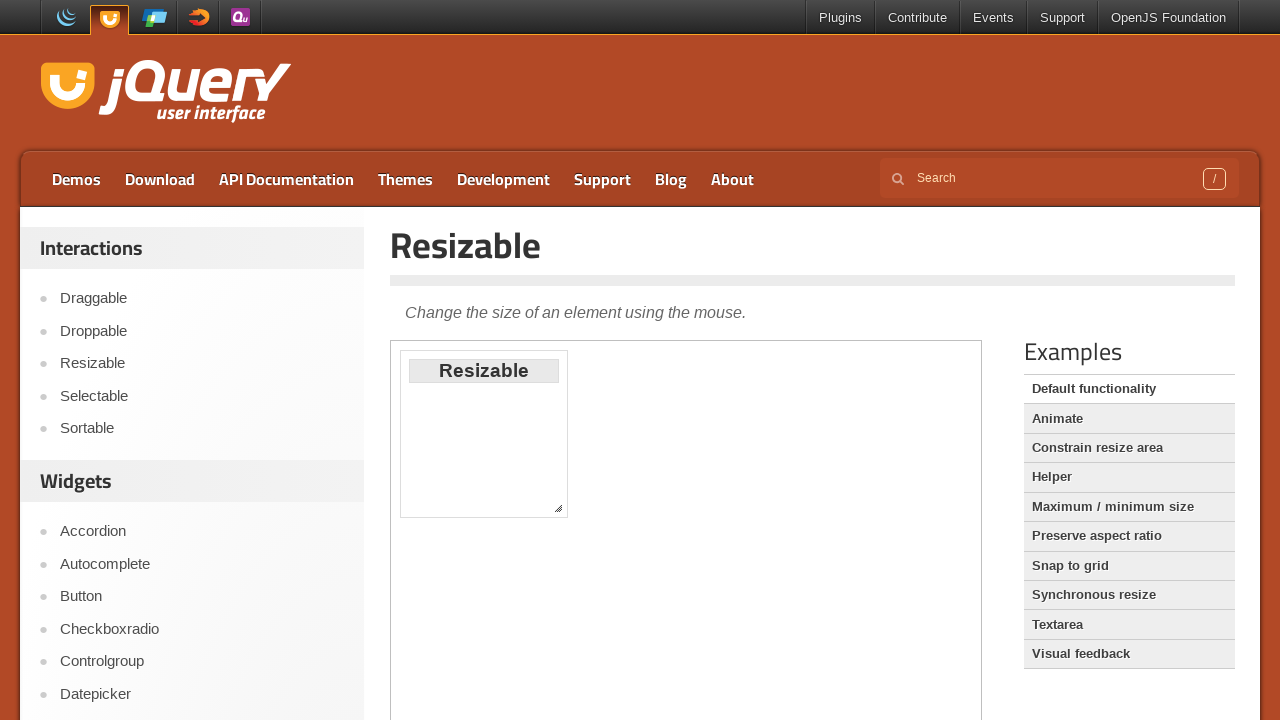

Retrieved bounding box of the resizable element
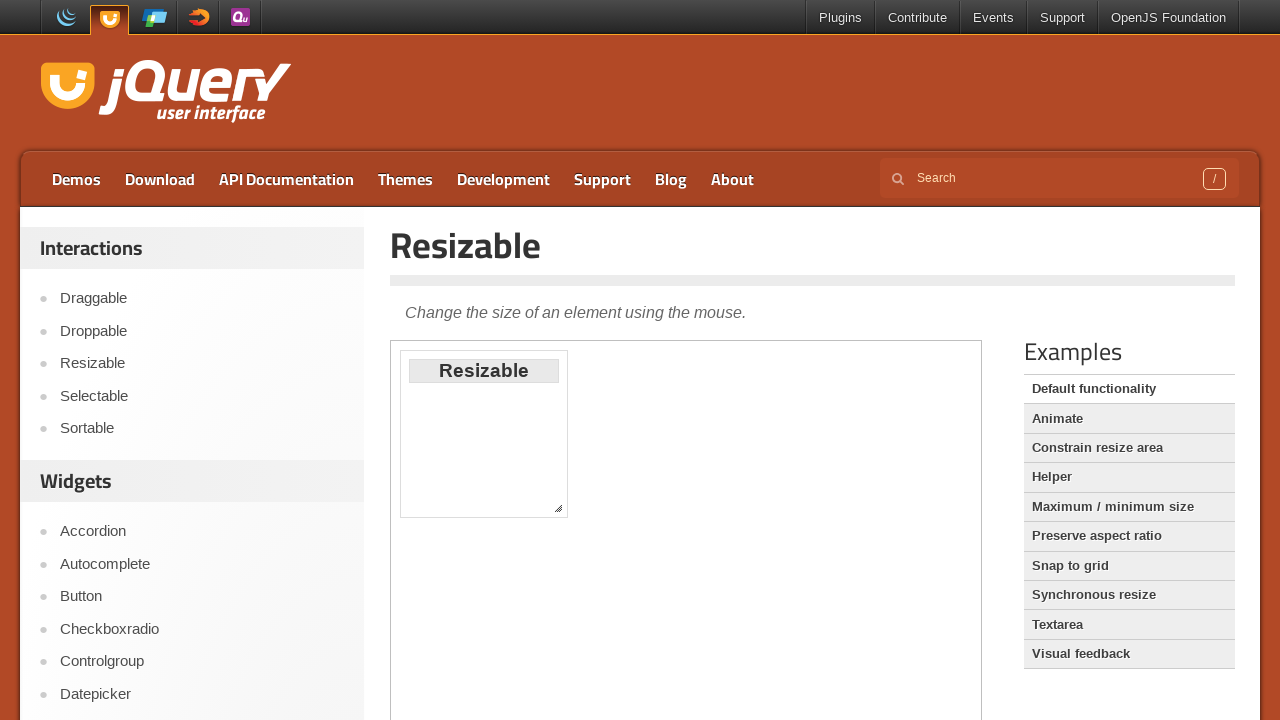

Moved mouse to the bottom-right corner resize handle at (563, 513)
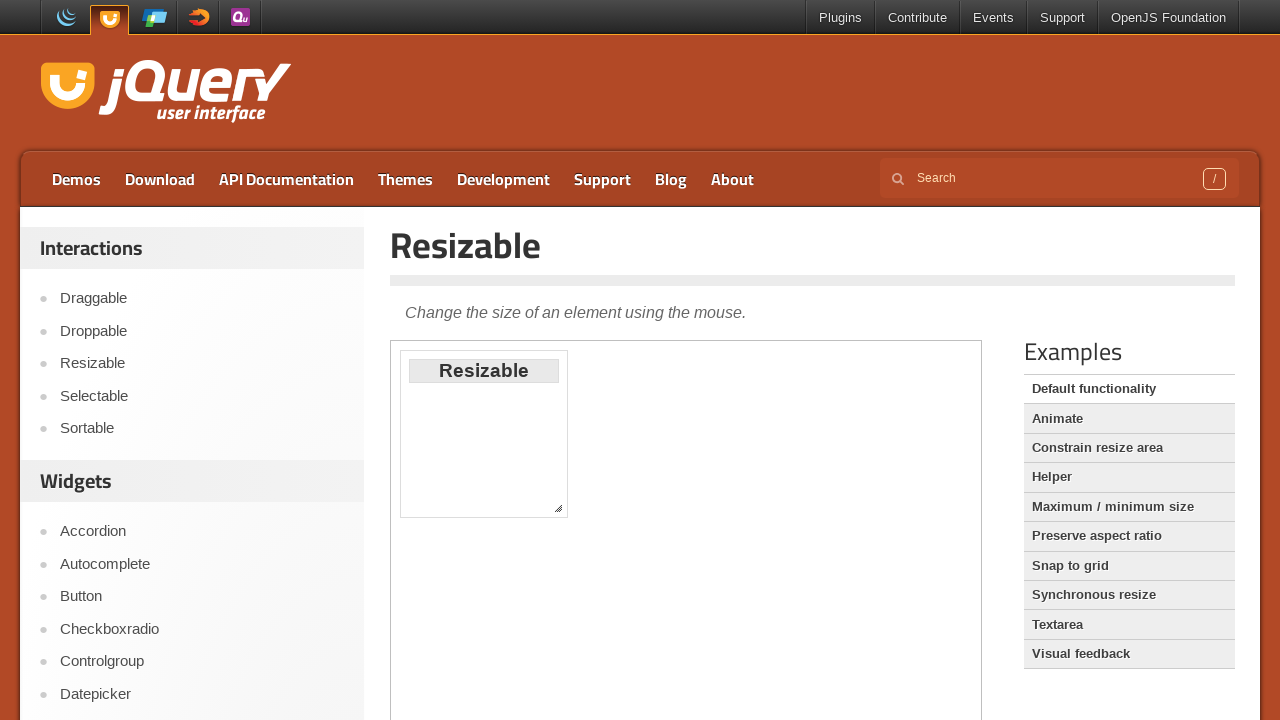

Pressed mouse button down to initiate drag at (563, 513)
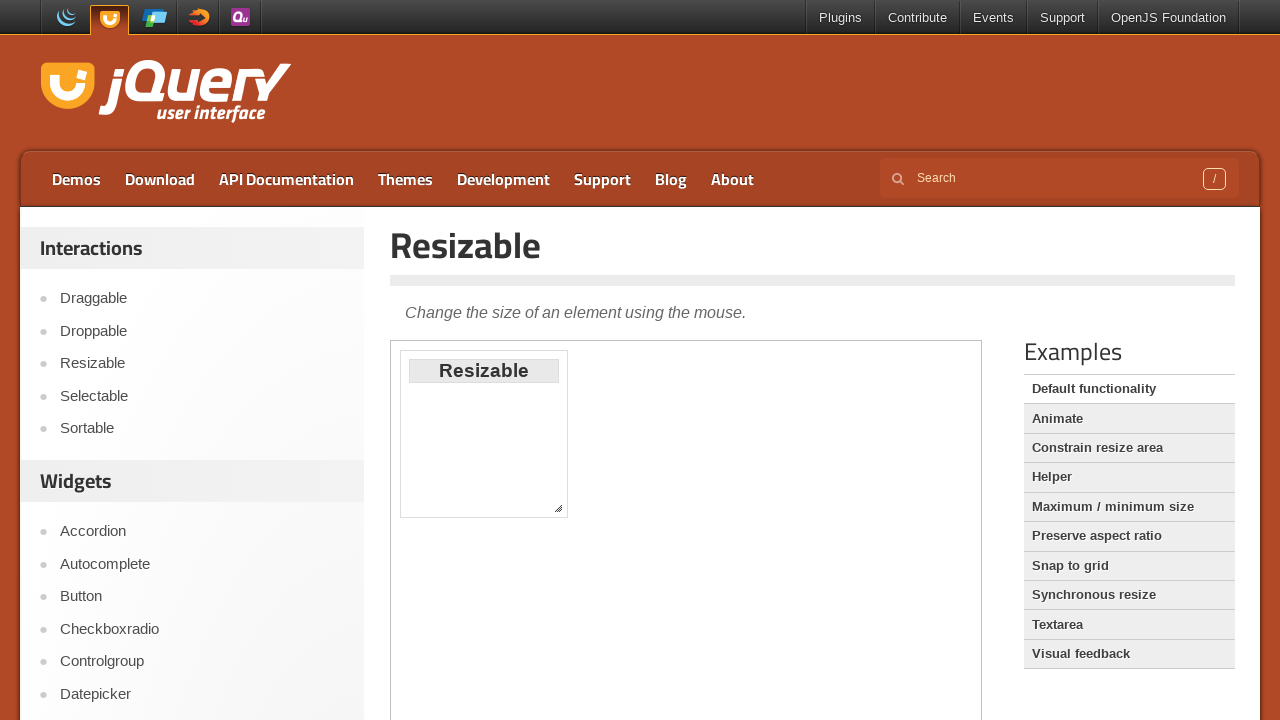

Dragged the resize handle by 150px horizontally and 100px vertically at (713, 613)
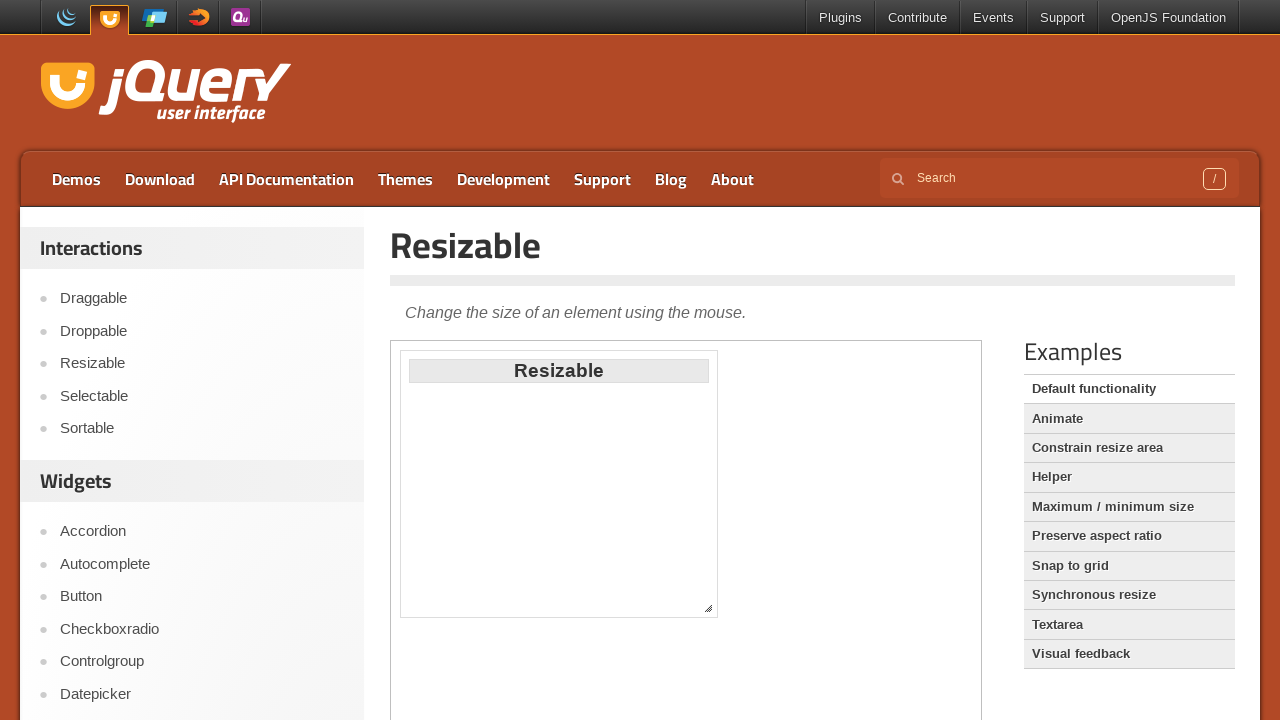

Released mouse button to complete the resize action at (713, 613)
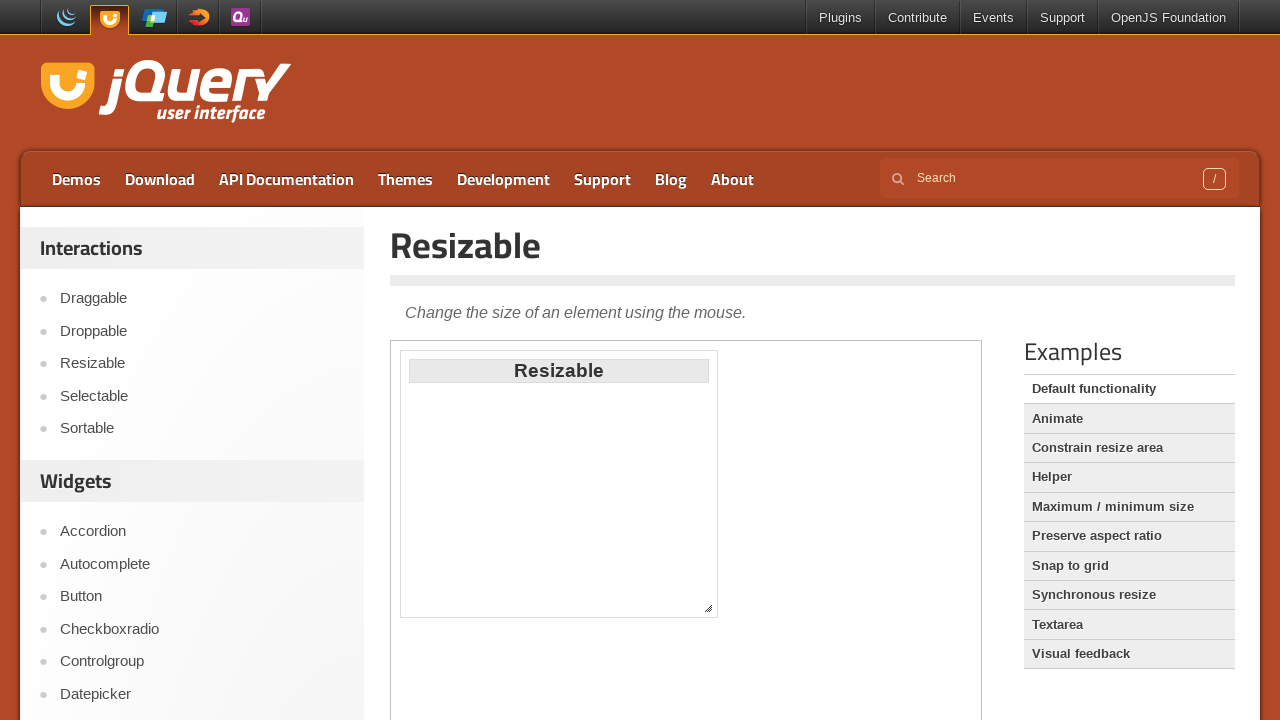

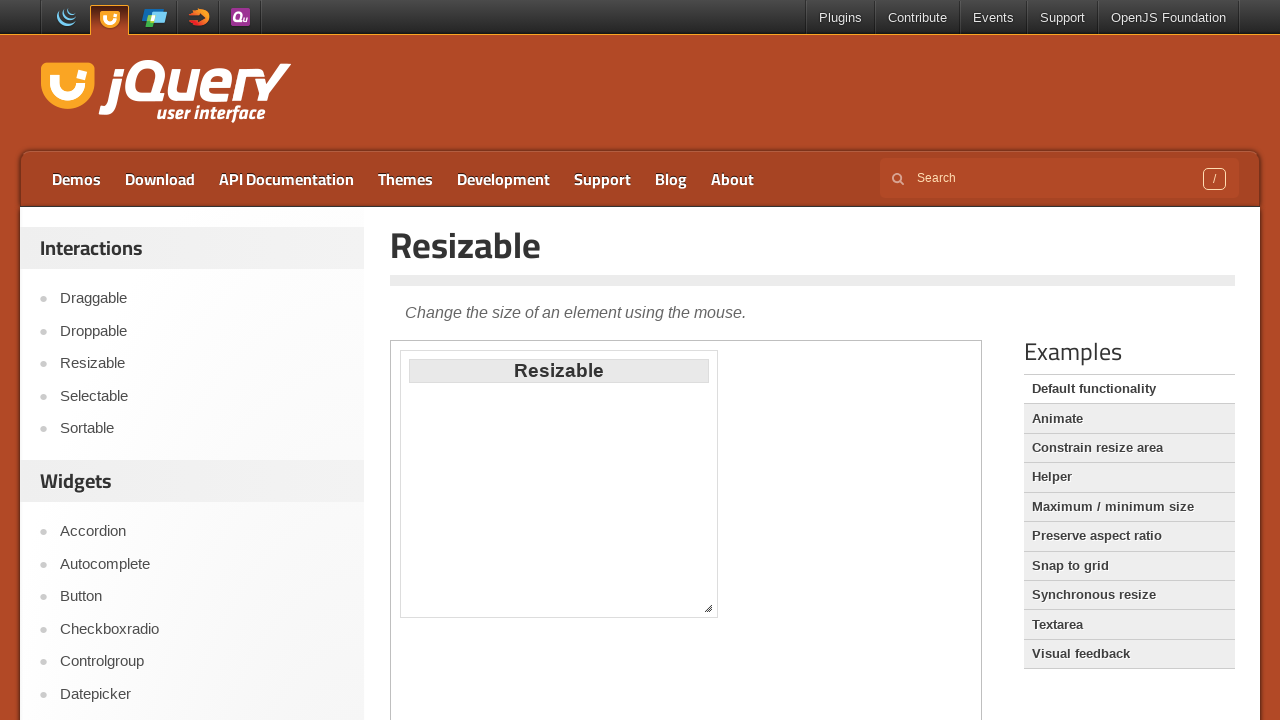